Tests static dropdown selection by selecting currency values by both value attribute and visible text, verifying the selections are applied correctly.

Starting URL: https://rahulshettyacademy.com/dropdownsPractise/

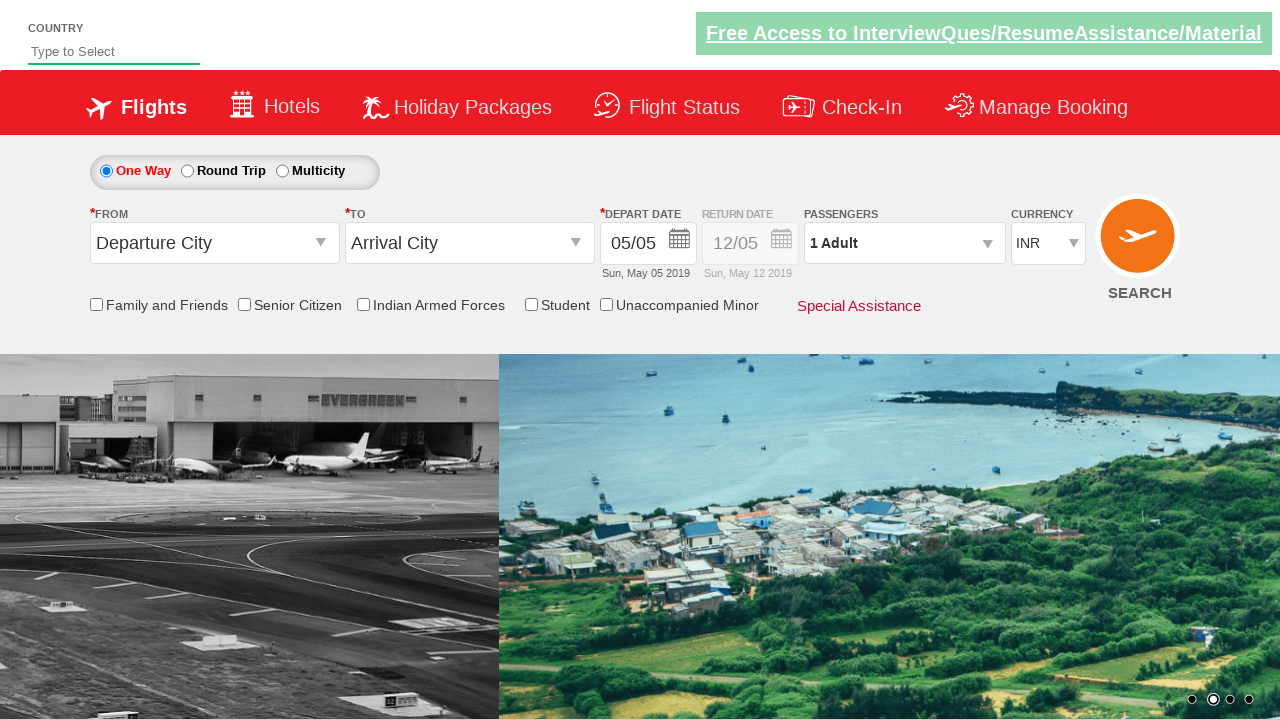

Selected AED from currency dropdown by value attribute on #ctl00_mainContent_DropDownListCurrency
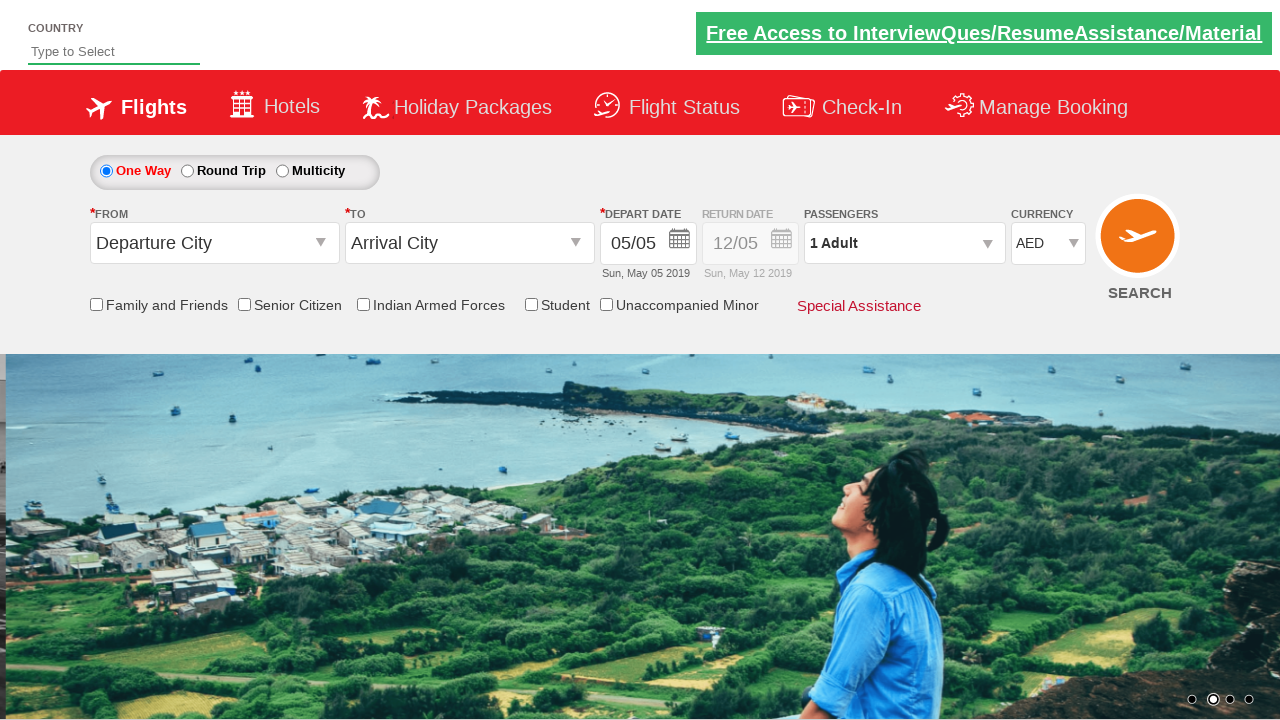

Verified that AED is selected in the currency dropdown
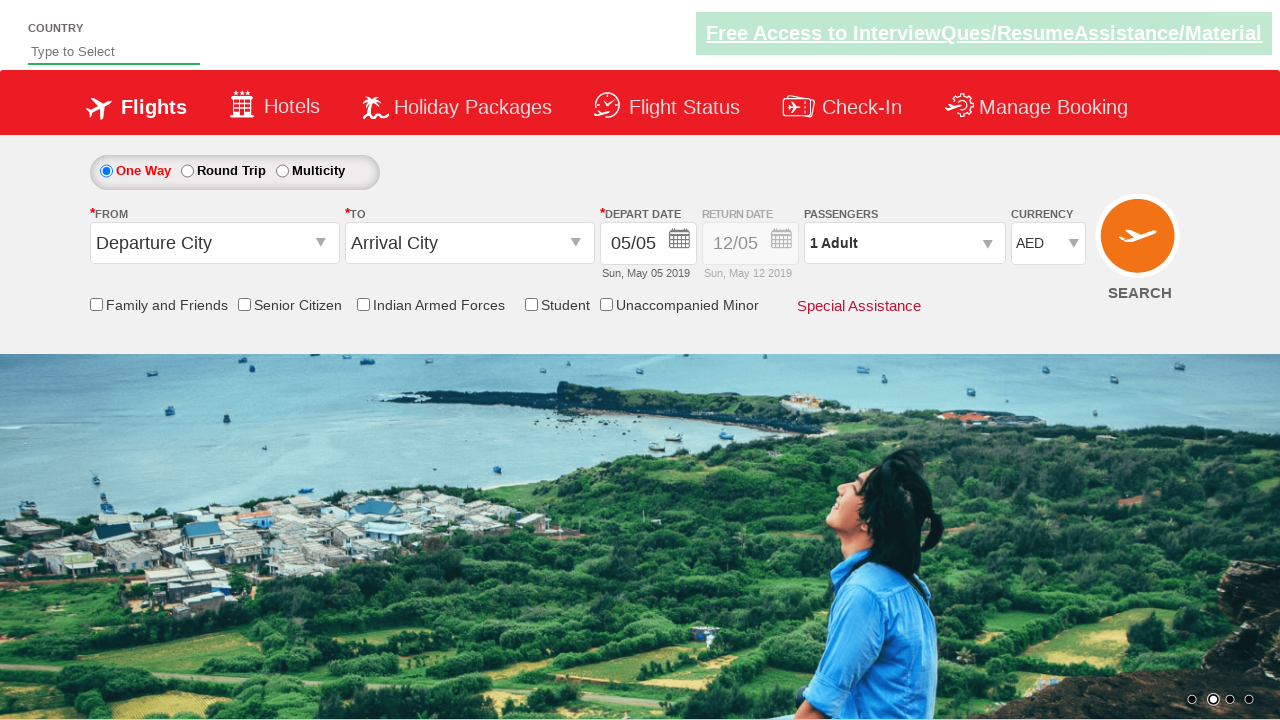

Selected USD from currency dropdown by visible text on #ctl00_mainContent_DropDownListCurrency
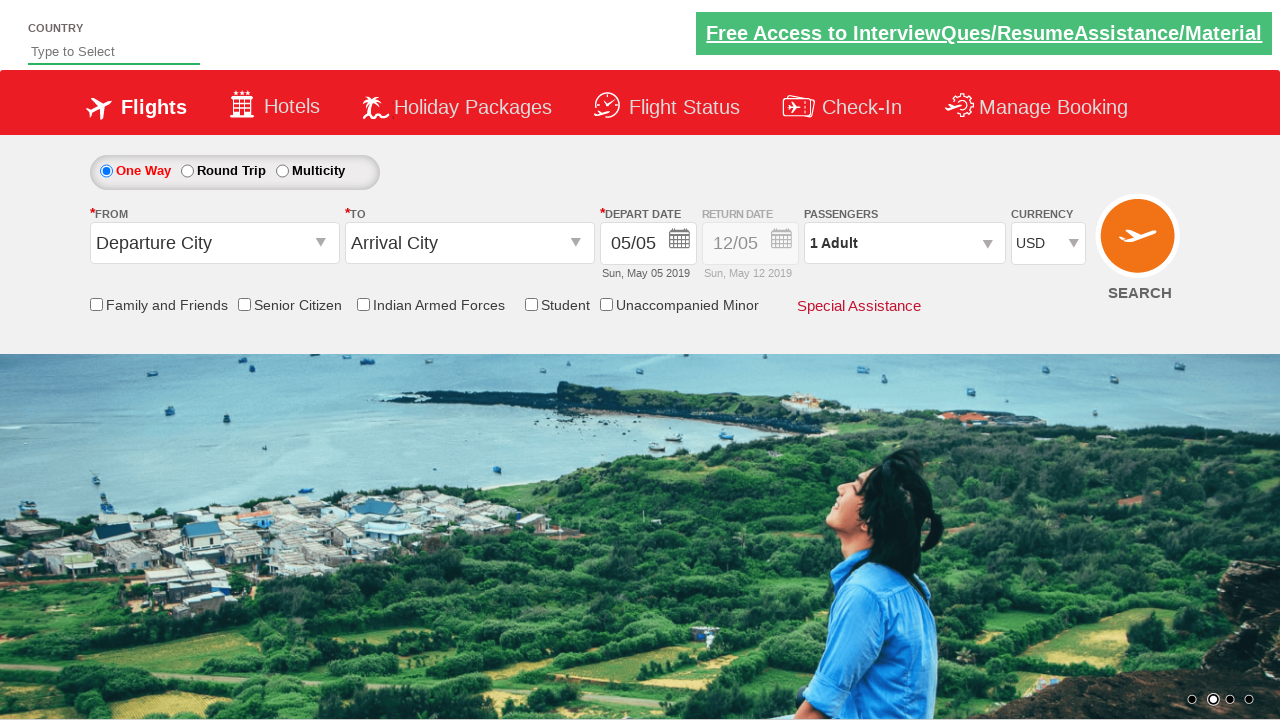

Verified that USD is selected in the currency dropdown
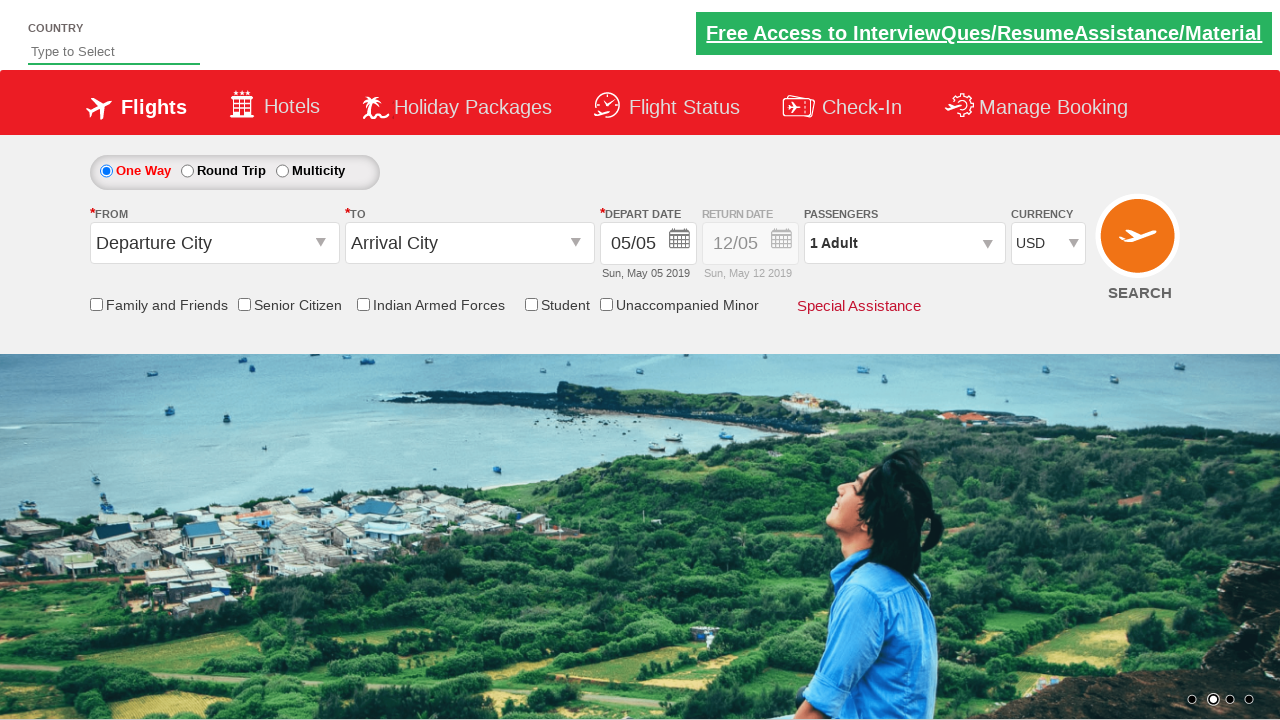

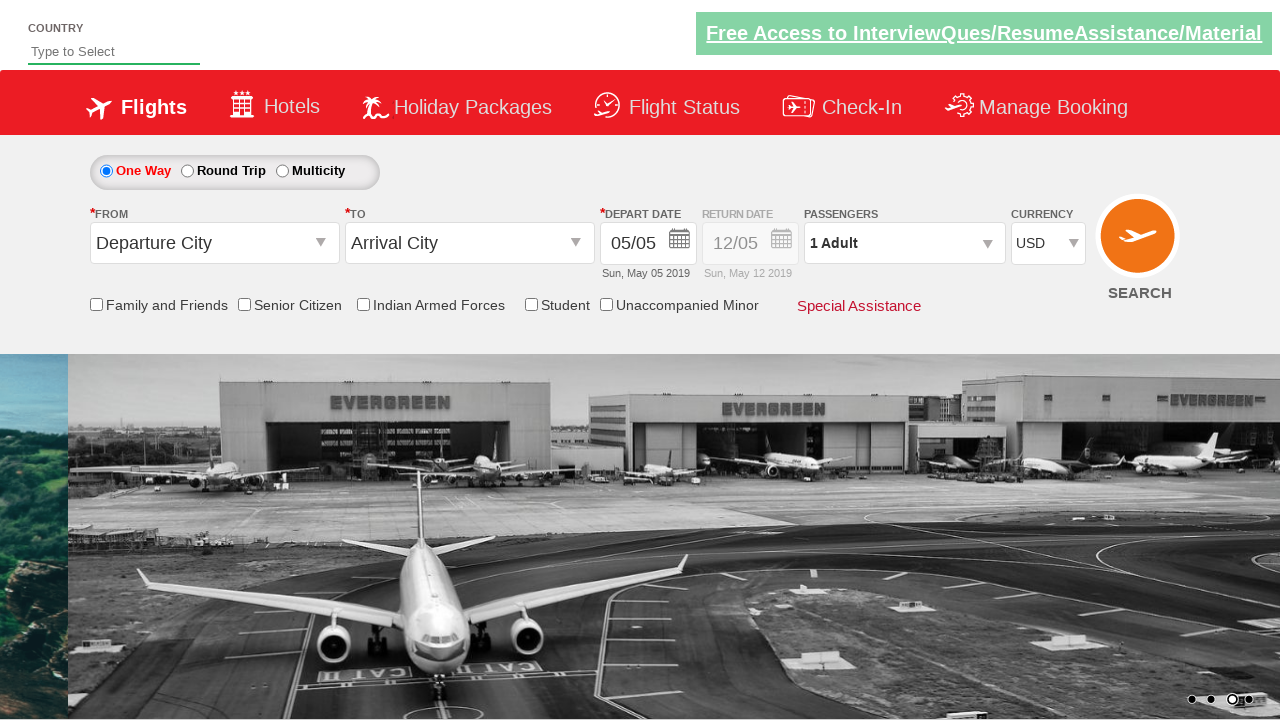